Tests element visibility, enablement, and selection states by interacting with checkboxes and buttons to verify their state changes

Starting URL: http://sunilpatro1985.blogspot.com/p/demo_7.html

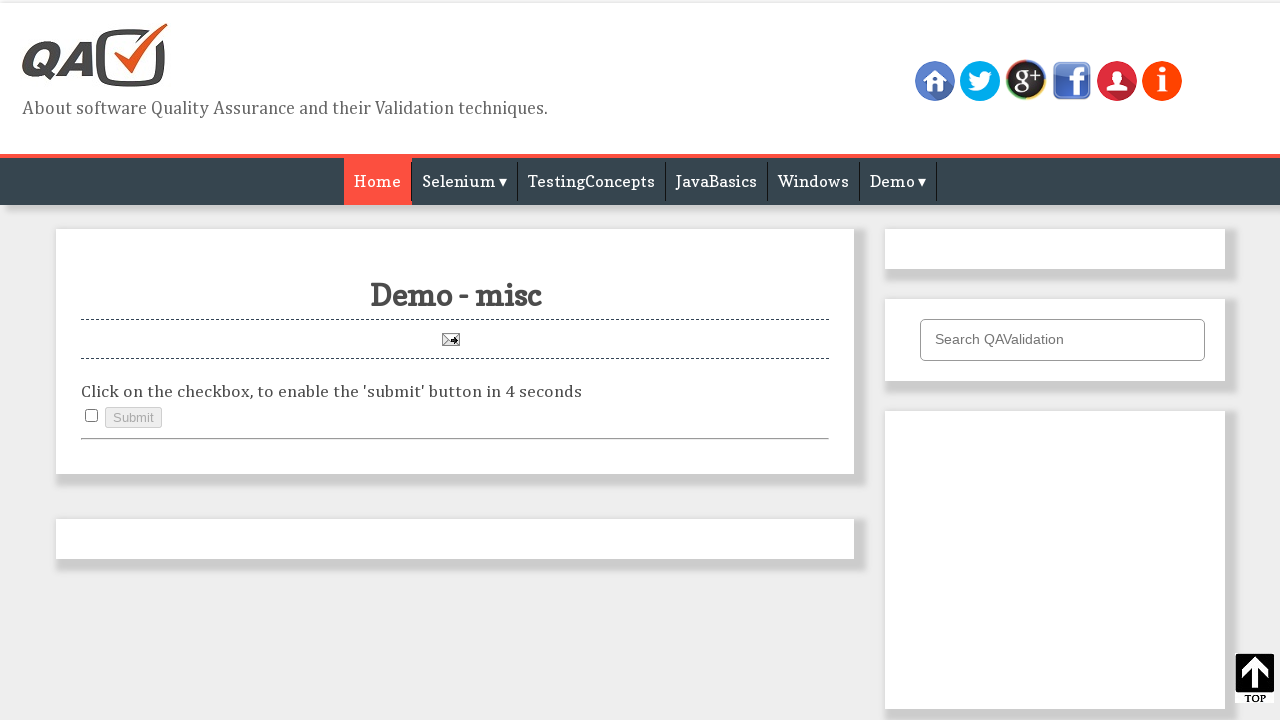

Checked if next button is visible
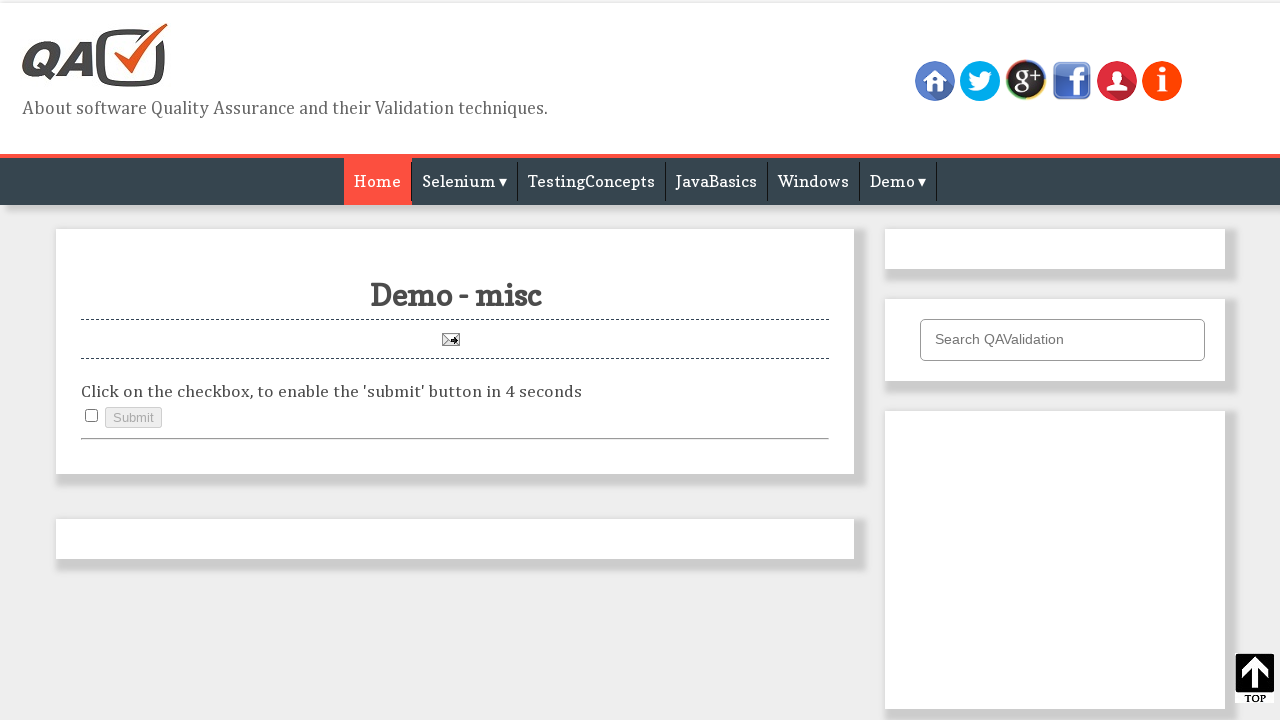

Checked if next button is enabled (should be disabled initially)
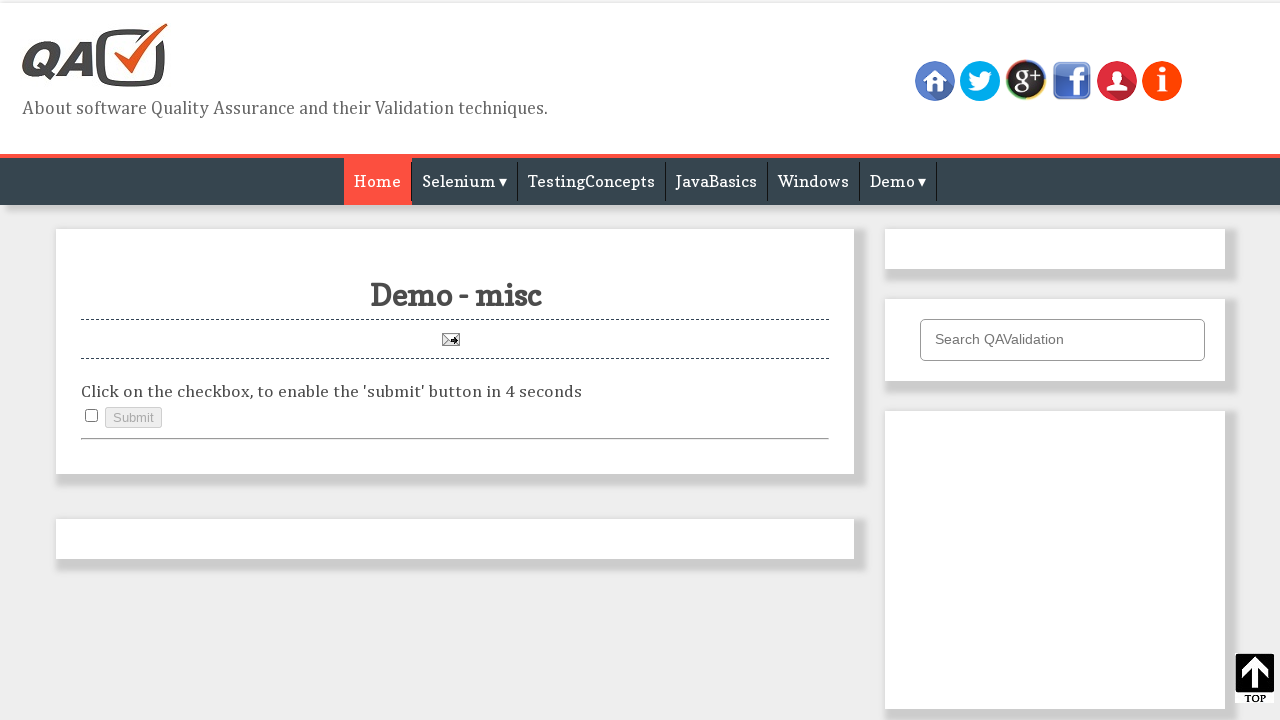

Clicked checkbox to enable the submit button at (92, 415) on #transcheck1
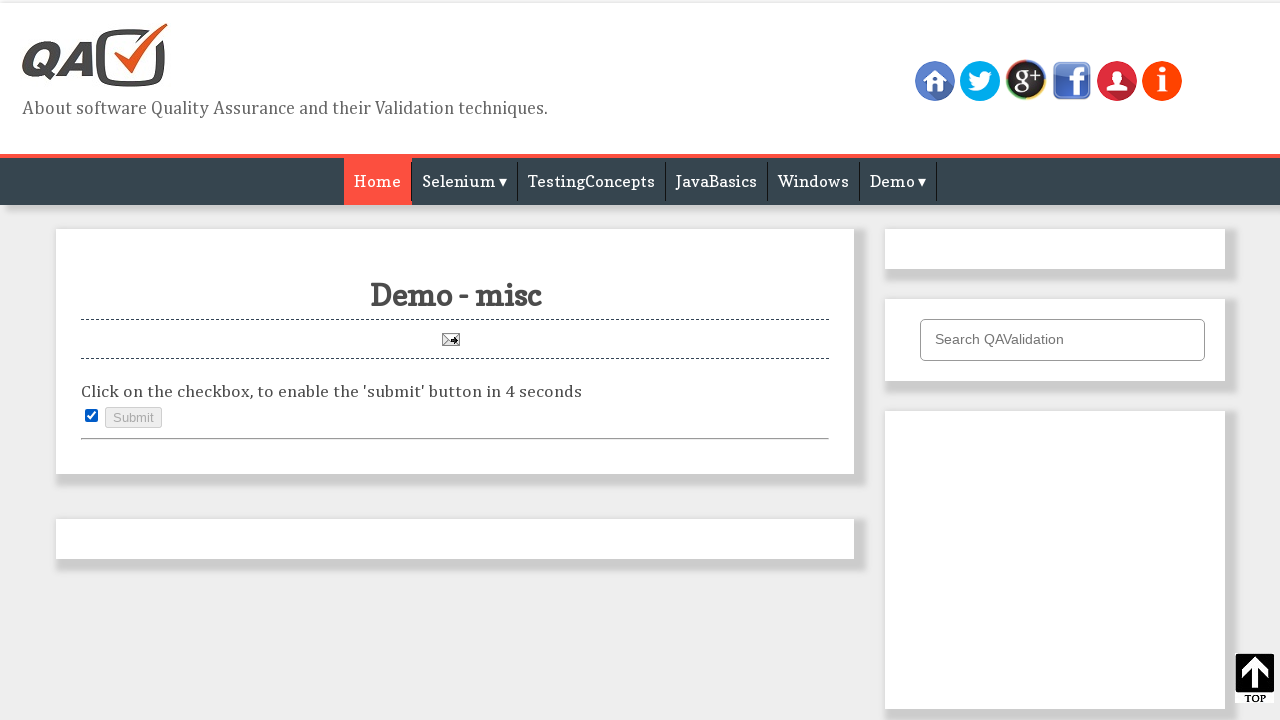

Verified next button is enabled after checking the checkbox
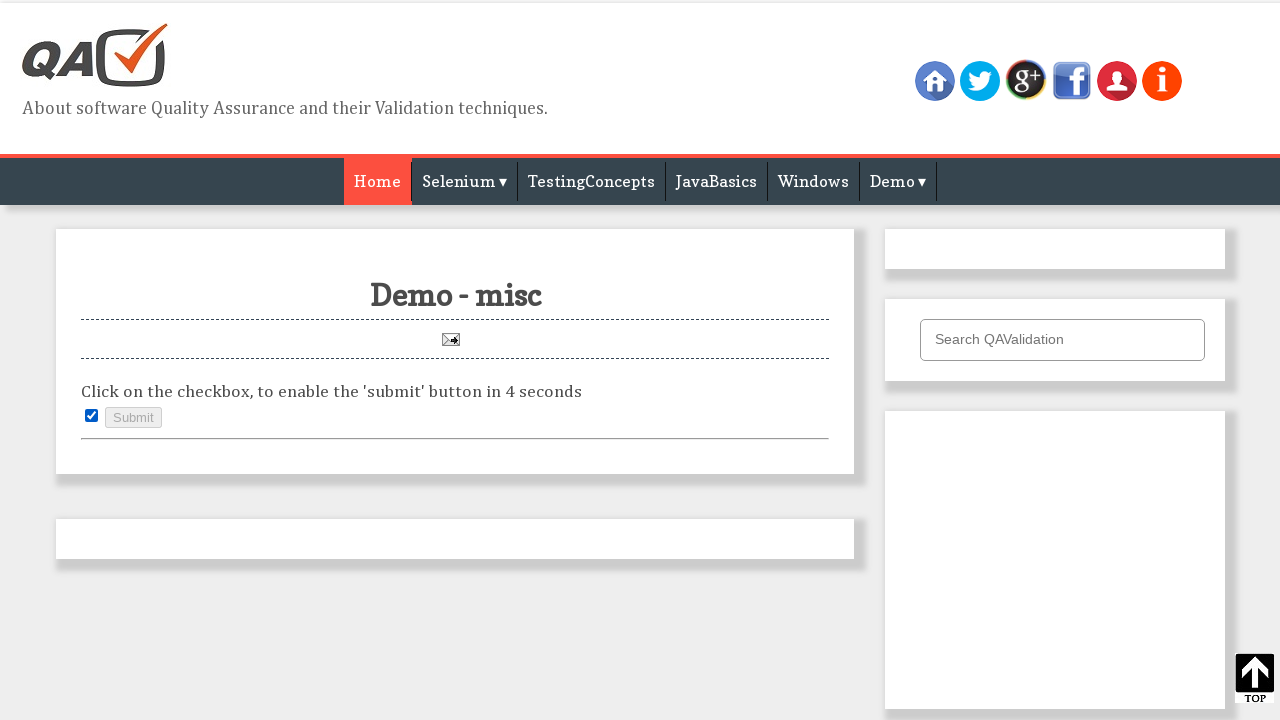

Confirmed checkbox is now selected
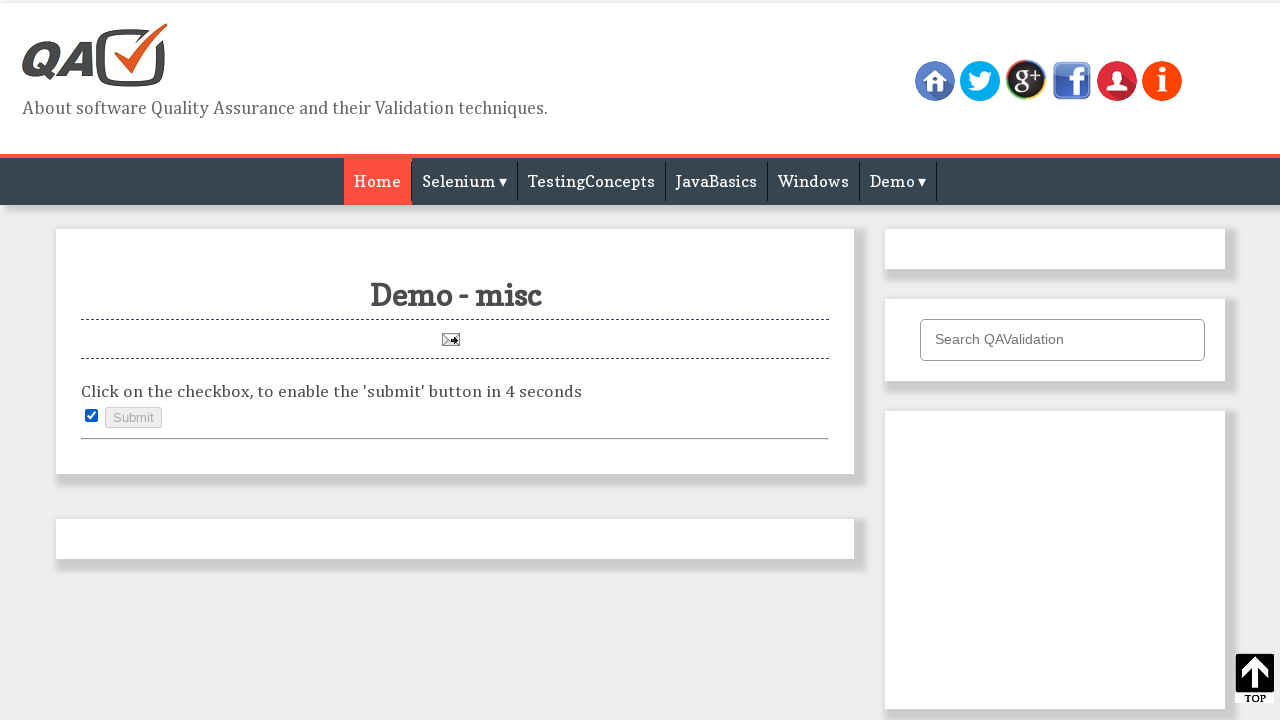

Unchecked the checkbox at (92, 415) on #transcheck1
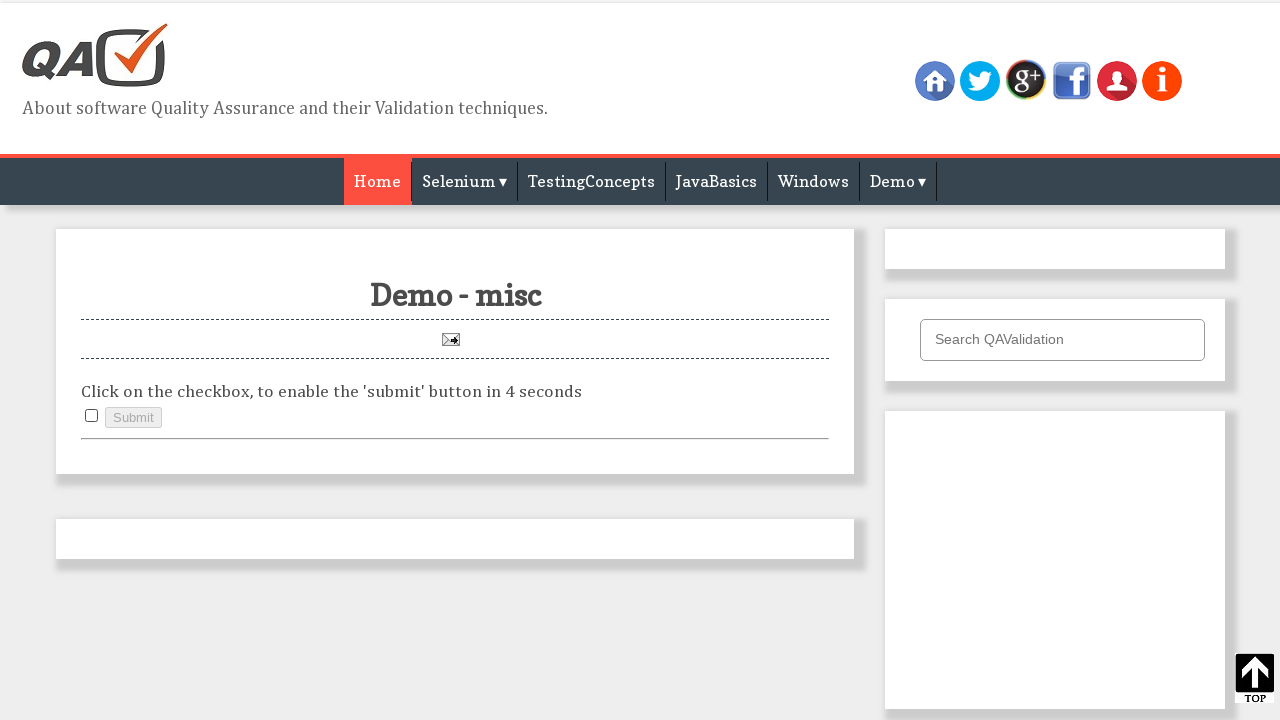

Verified checkbox is deselected after unchecking
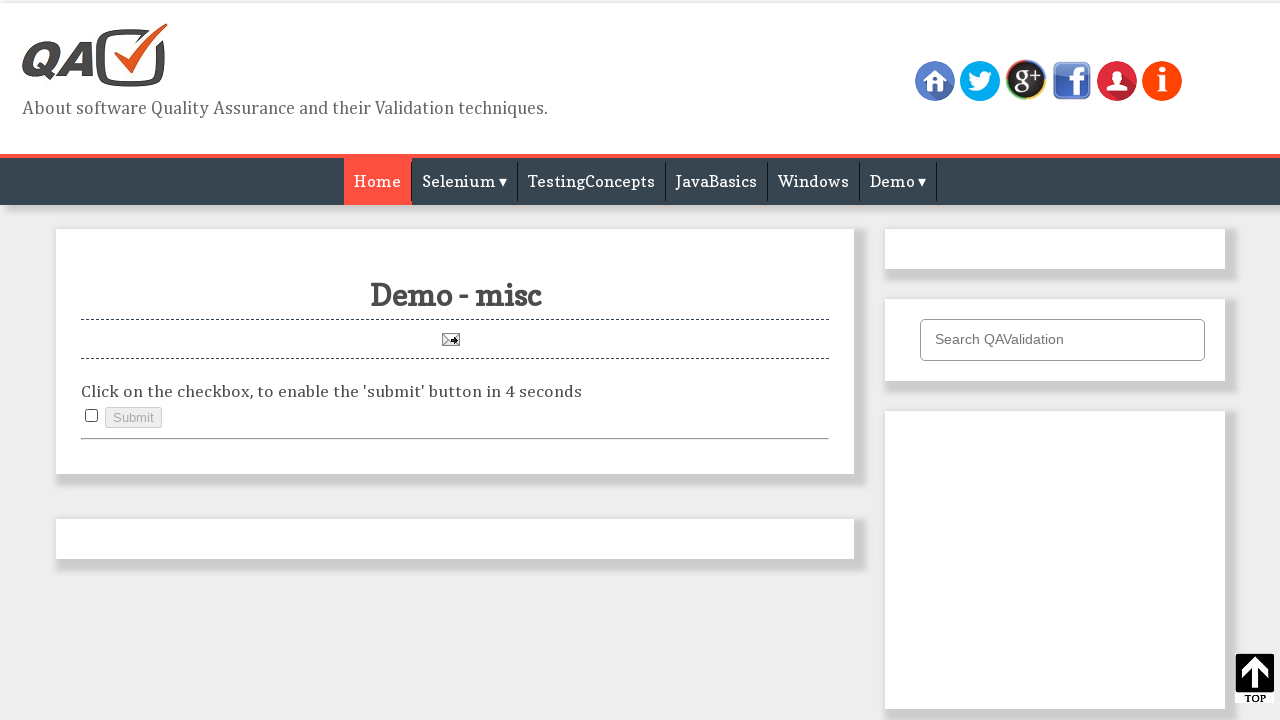

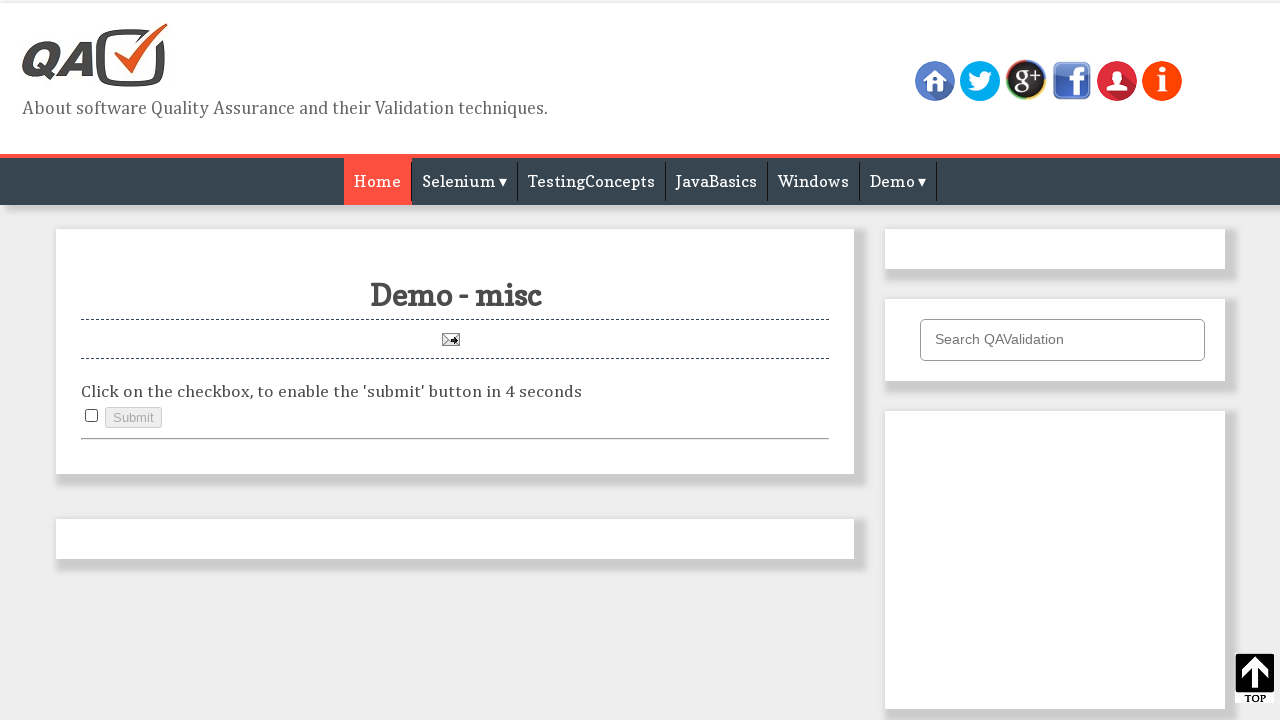